Tests a click-and-hold interaction on the homepage by pressing and holding the mouse button for 10 seconds on a specific text element, simulating a swipe-to-start gesture.

Starting URL: https://fafswagvogue.com/

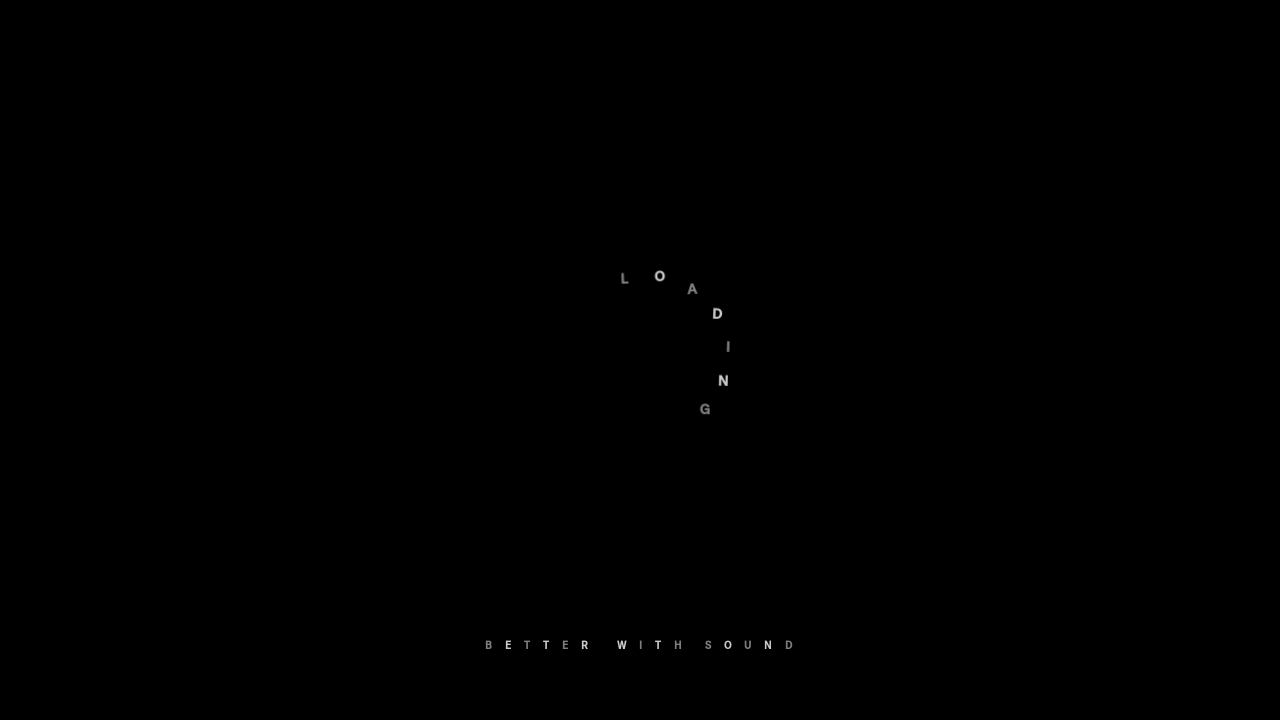

Navigated to homepage at https://fafswagvogue.com/
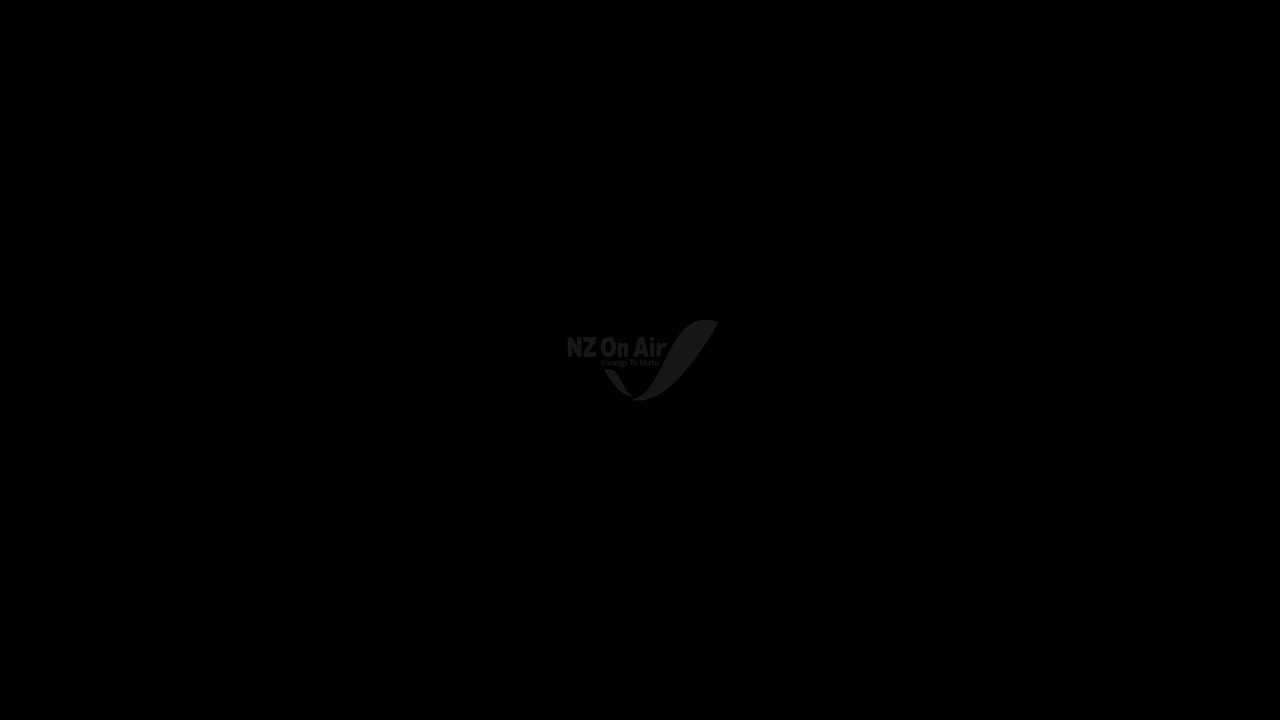

Clicked and held the mouse button for 10 seconds on 'Click and Hold To start Swipe up To start Skip' text element, simulating a swipe-to-start gesture at (640, 360) on internal:text="Click and Hold To start Swipe up To start Skip"i
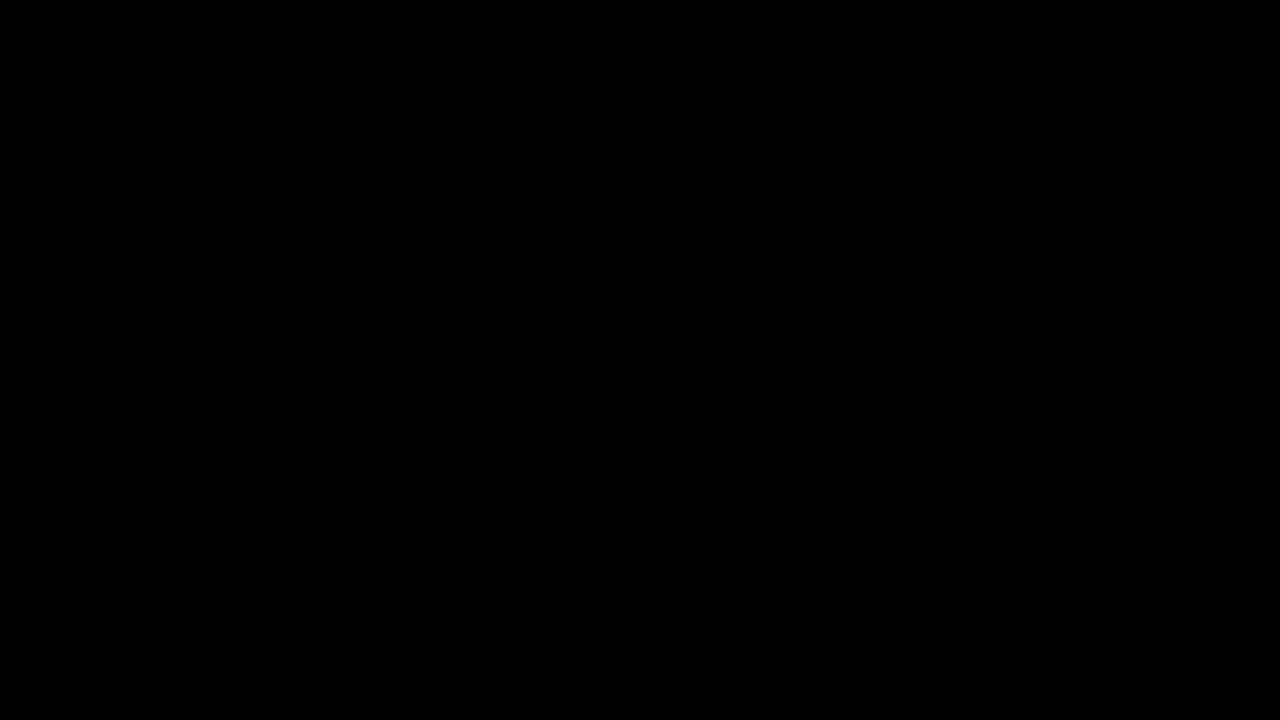

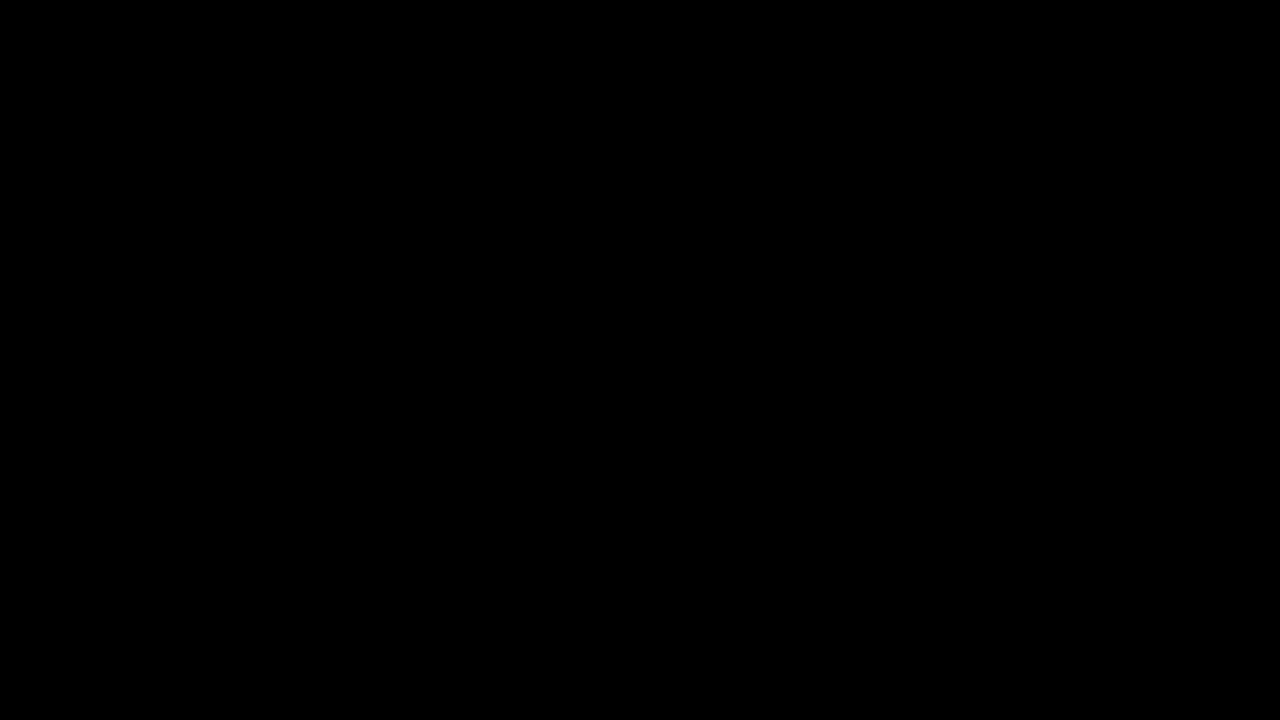